Tests the "Forgot your password?" link functionality on the OrangeHRM demo login page by clicking the password recovery link

Starting URL: https://opensource-demo.orangehrmlive.com/

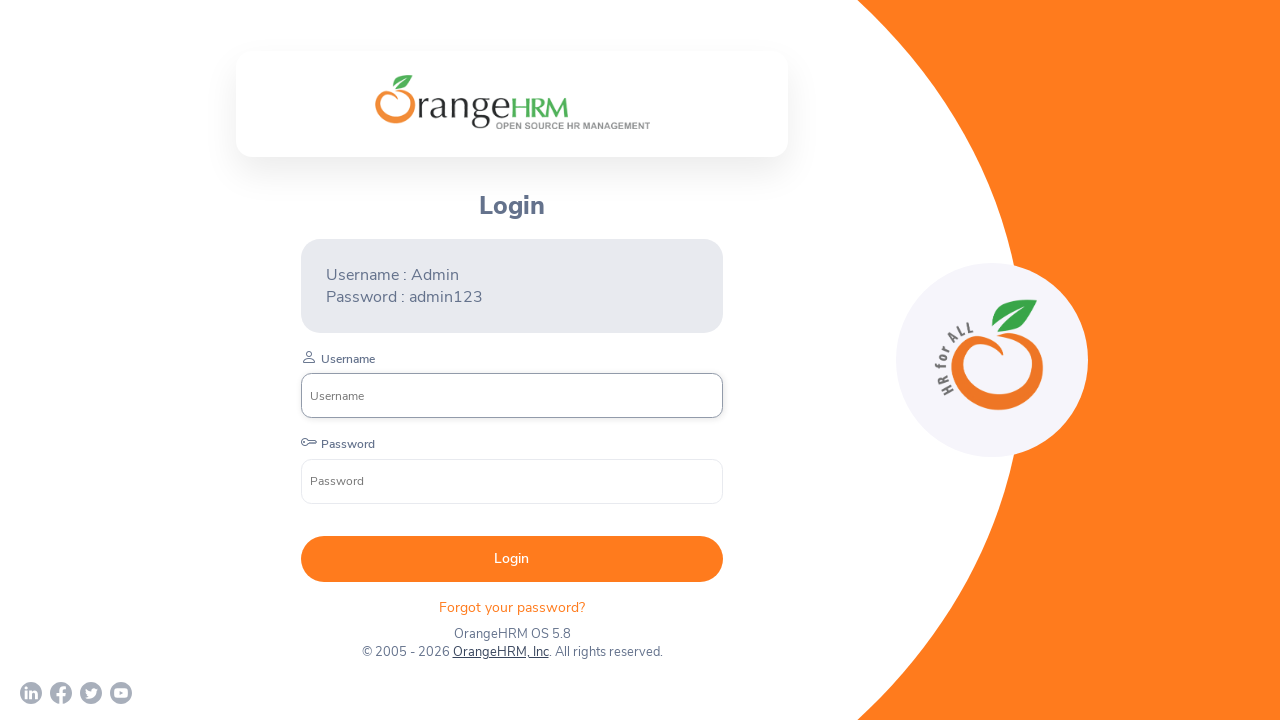

Clicked 'Forgot your password?' link on login page at (512, 607) on text=Forgot your password?
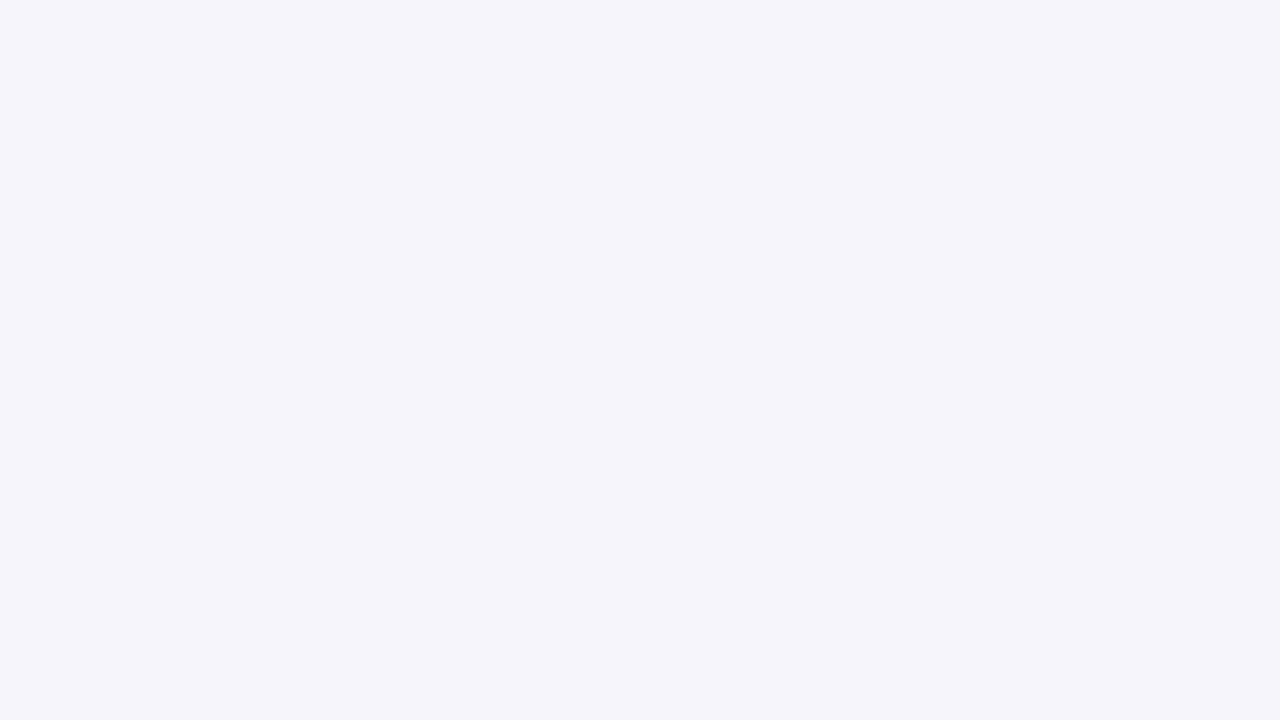

Password reset page loaded successfully
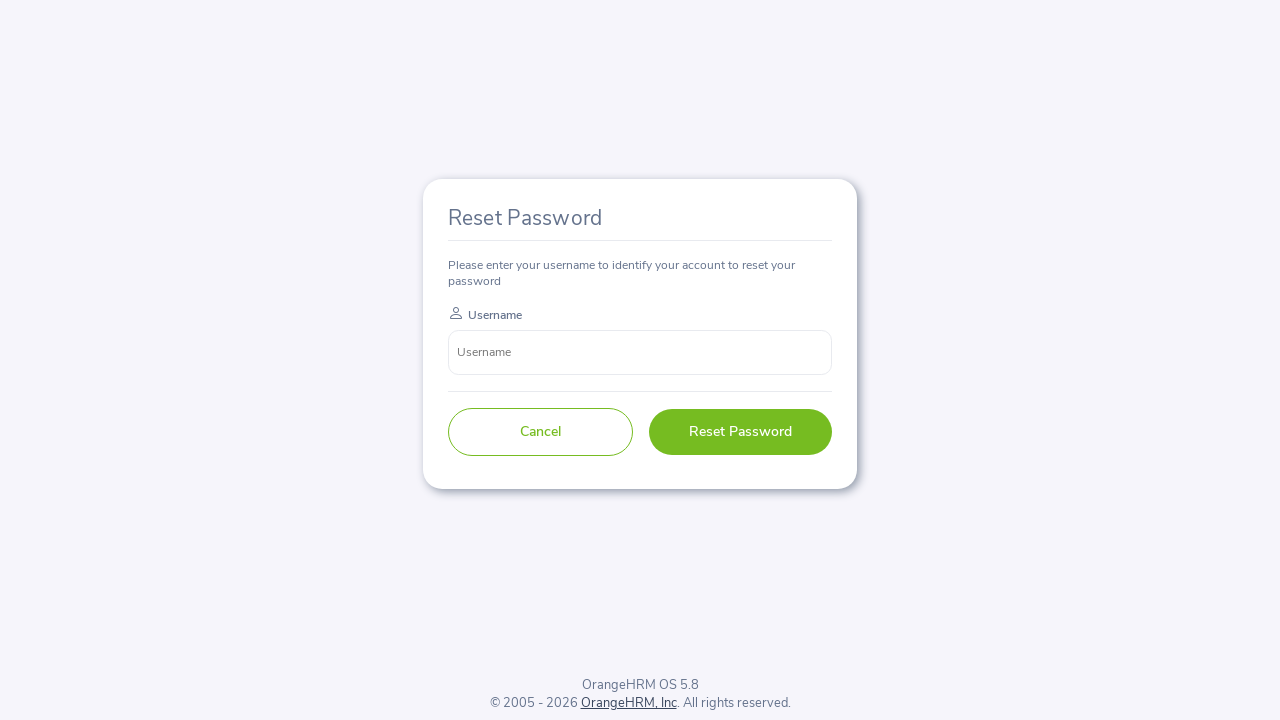

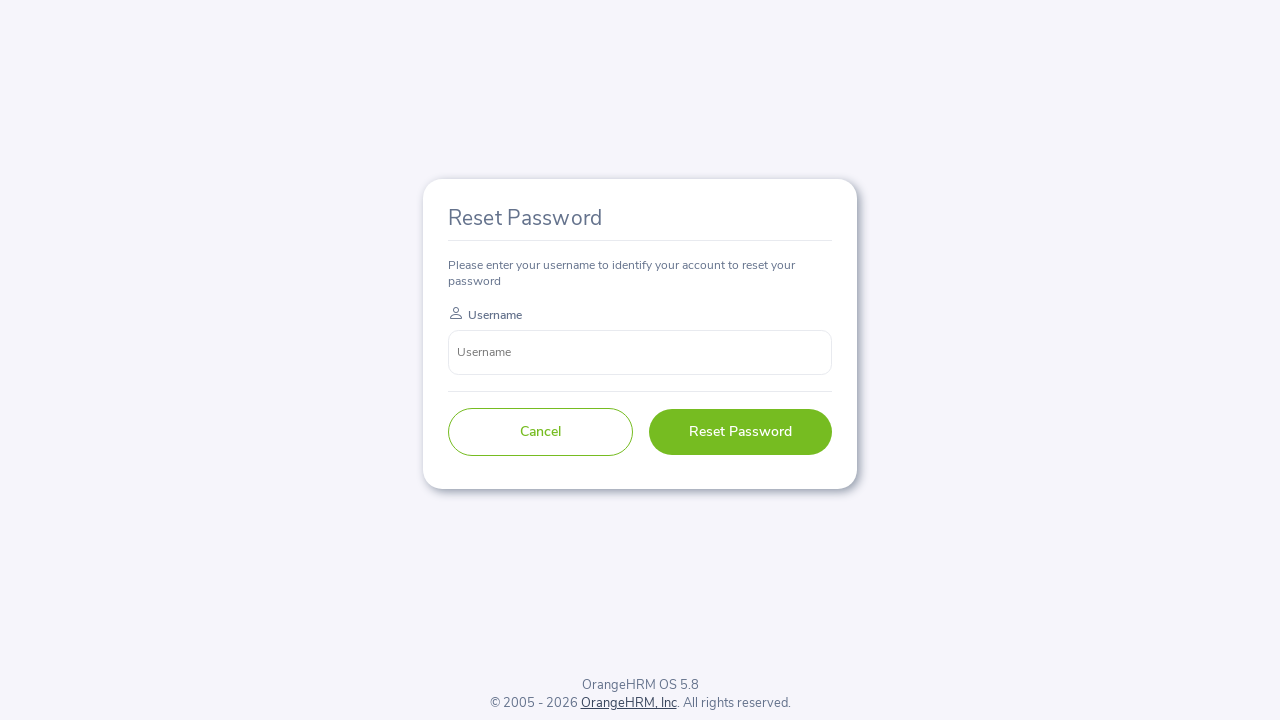